Tests interaction with modal dialogs on DemoQA - opens and closes both small and large modals, verifying their content

Starting URL: https://demoqa.com/modal-dialogs

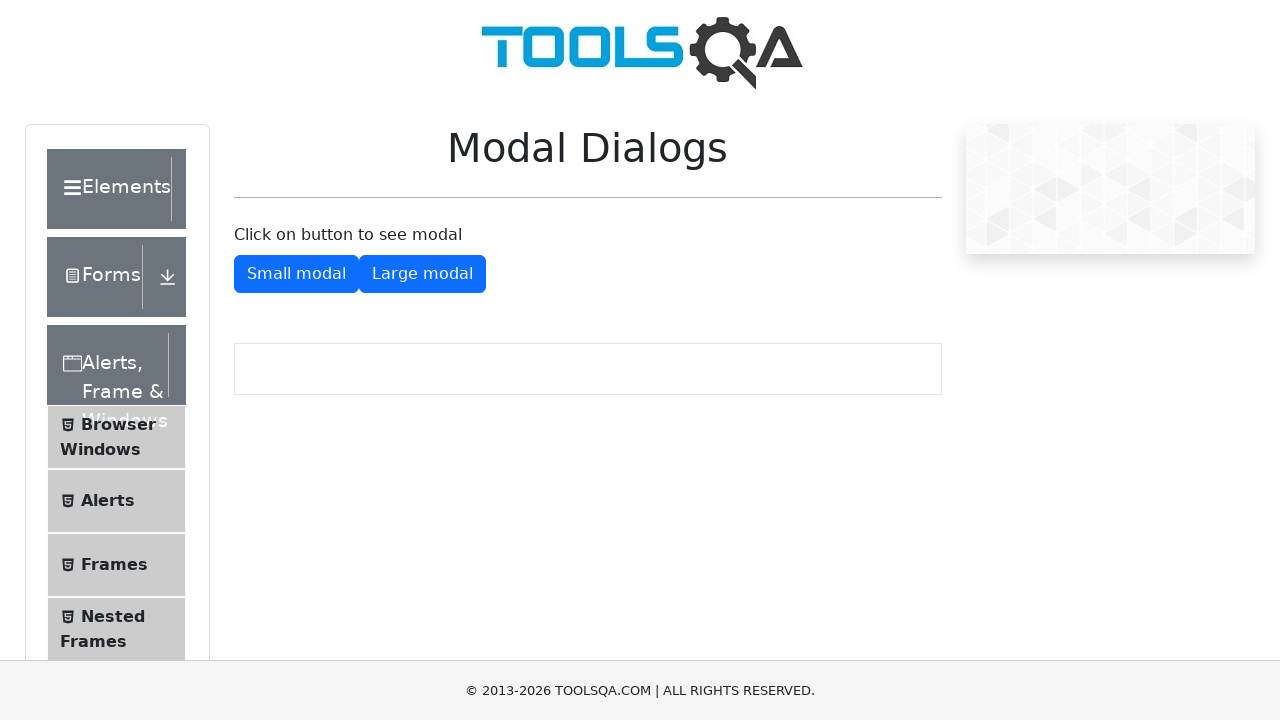

Clicked button to open small modal dialog at (296, 274) on #showSmallModal
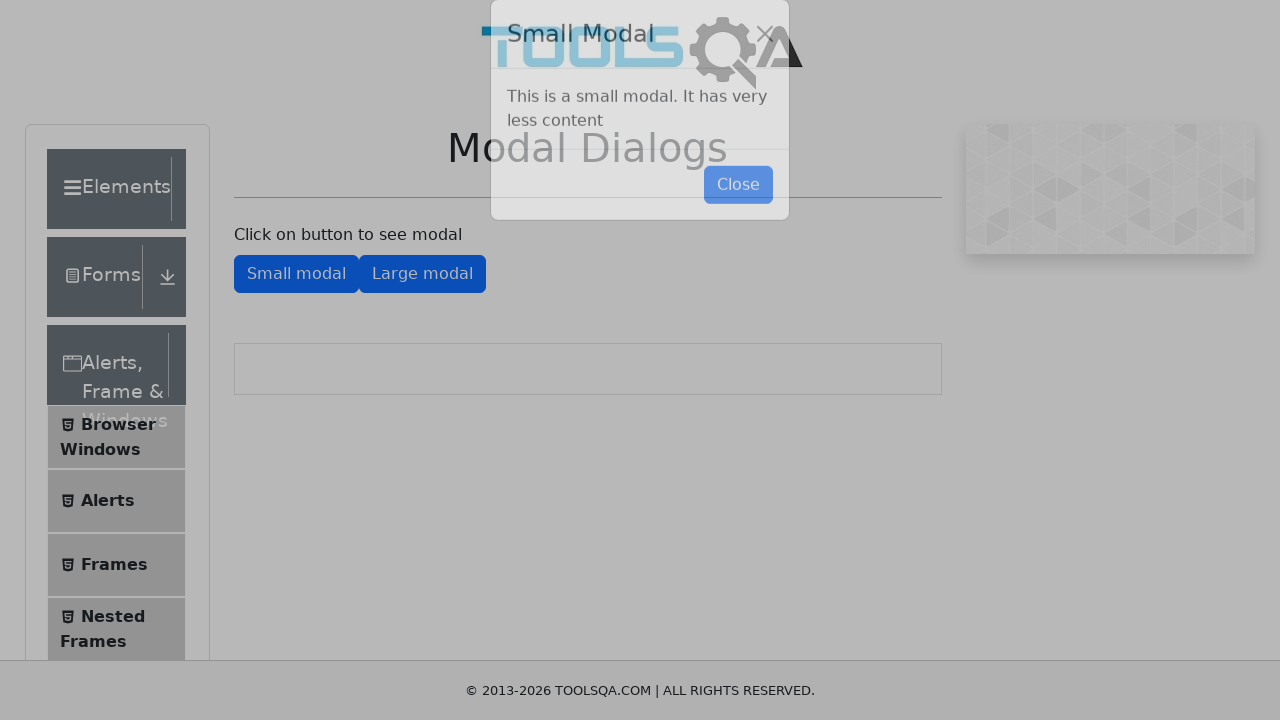

Small modal content appeared
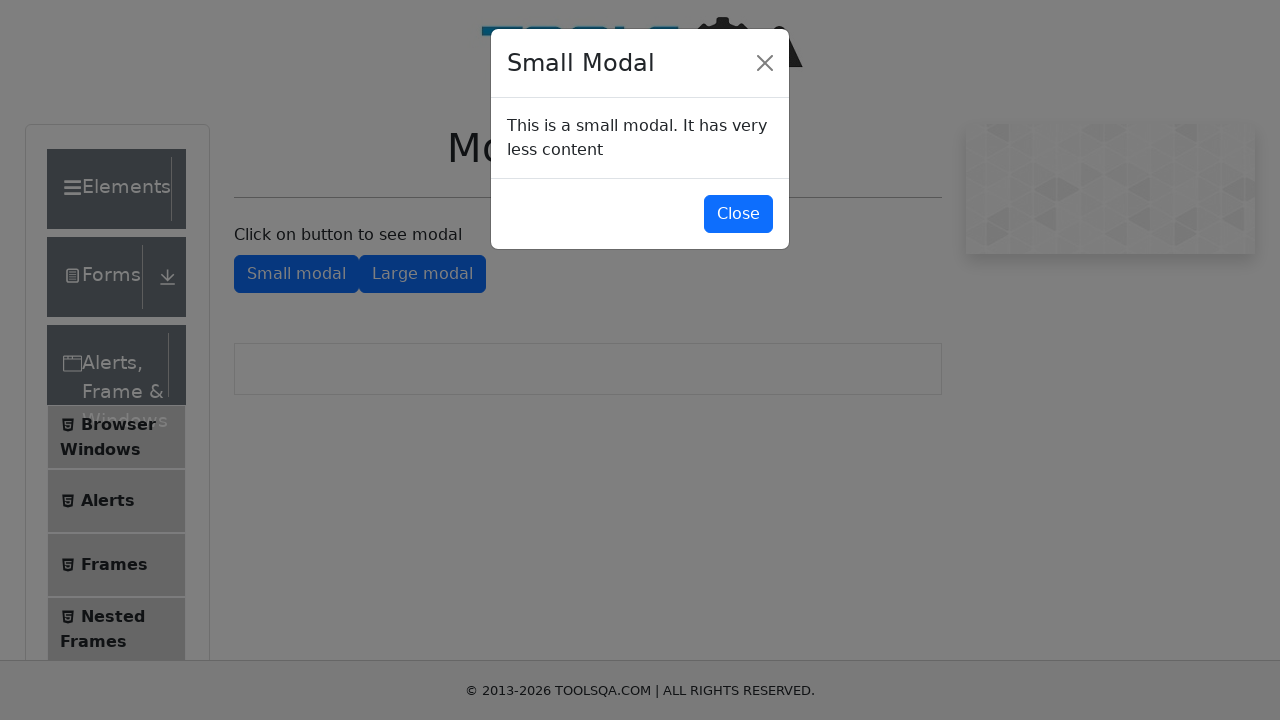

Retrieved text content from small modal body
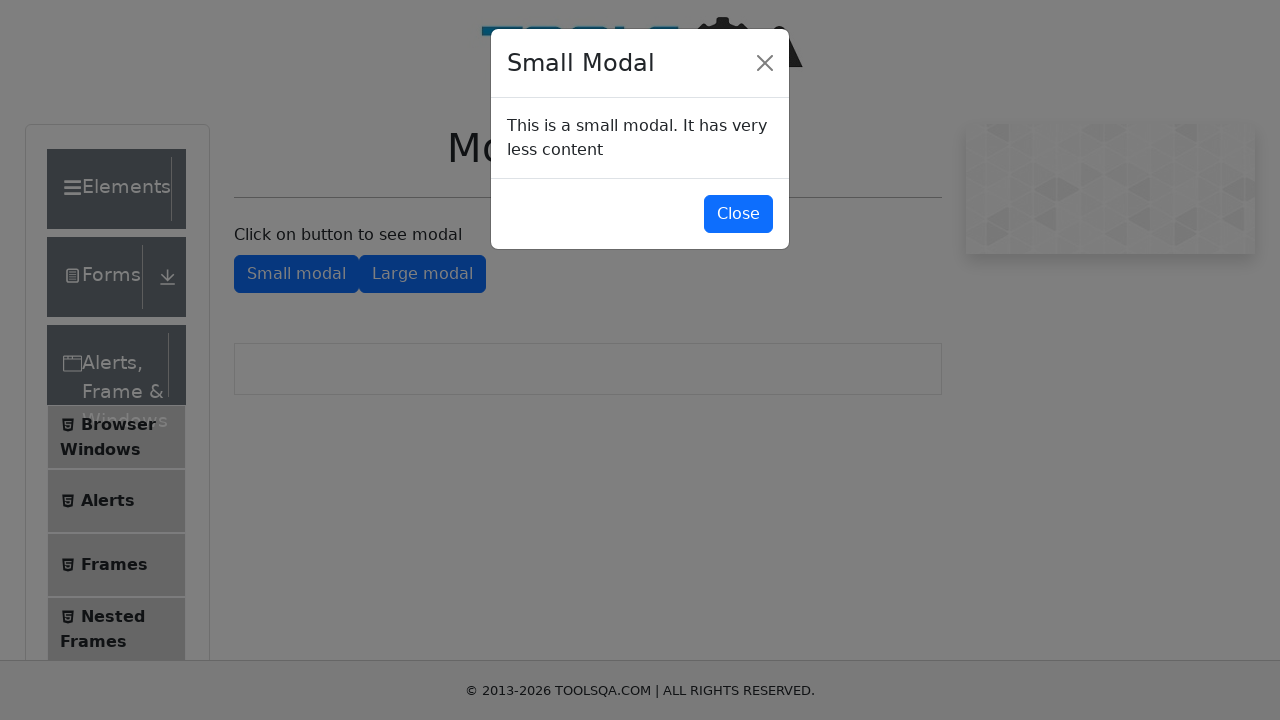

Verified small modal contains expected text 'This is a small modal'
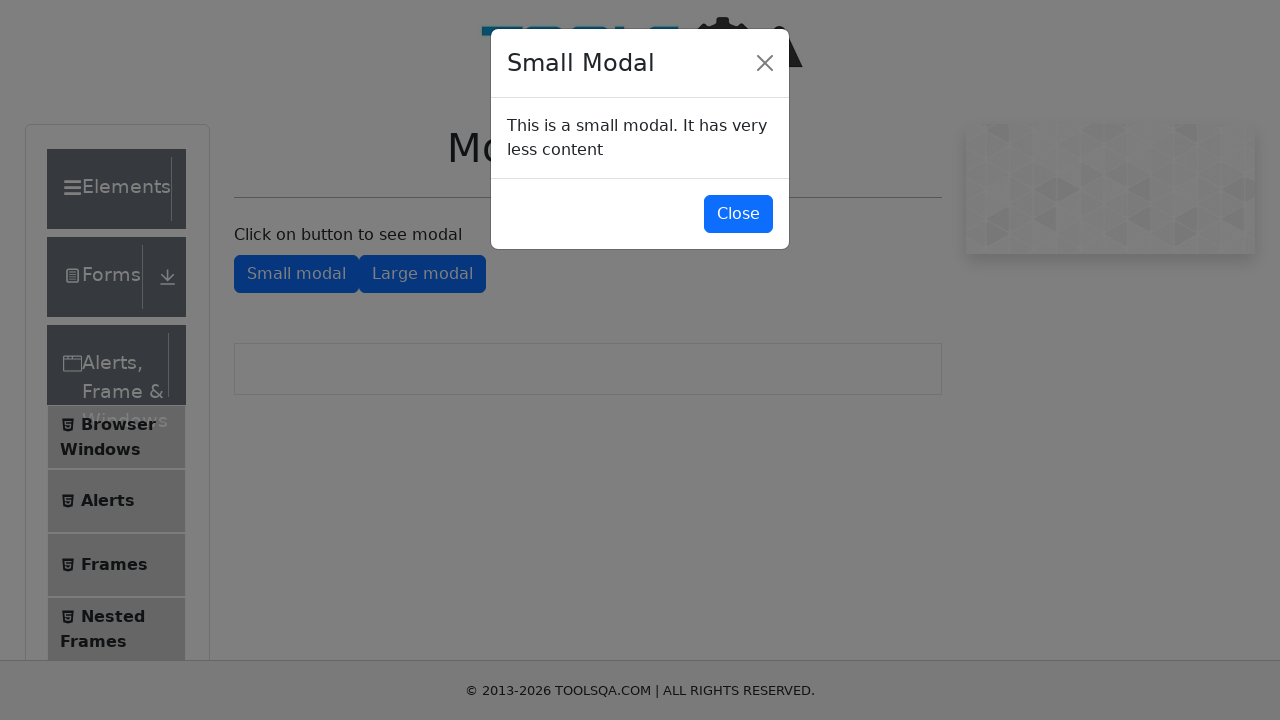

Clicked button to close small modal dialog at (738, 214) on #closeSmallModal
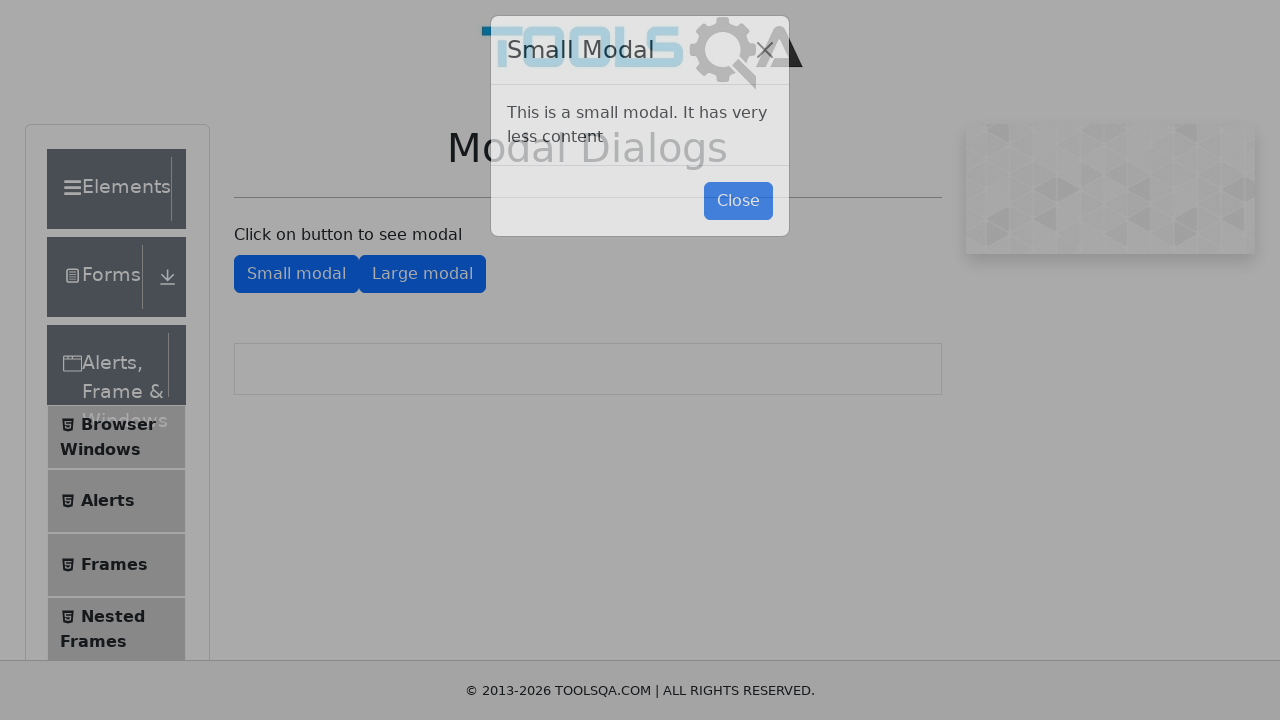

Small modal closed and is no longer visible
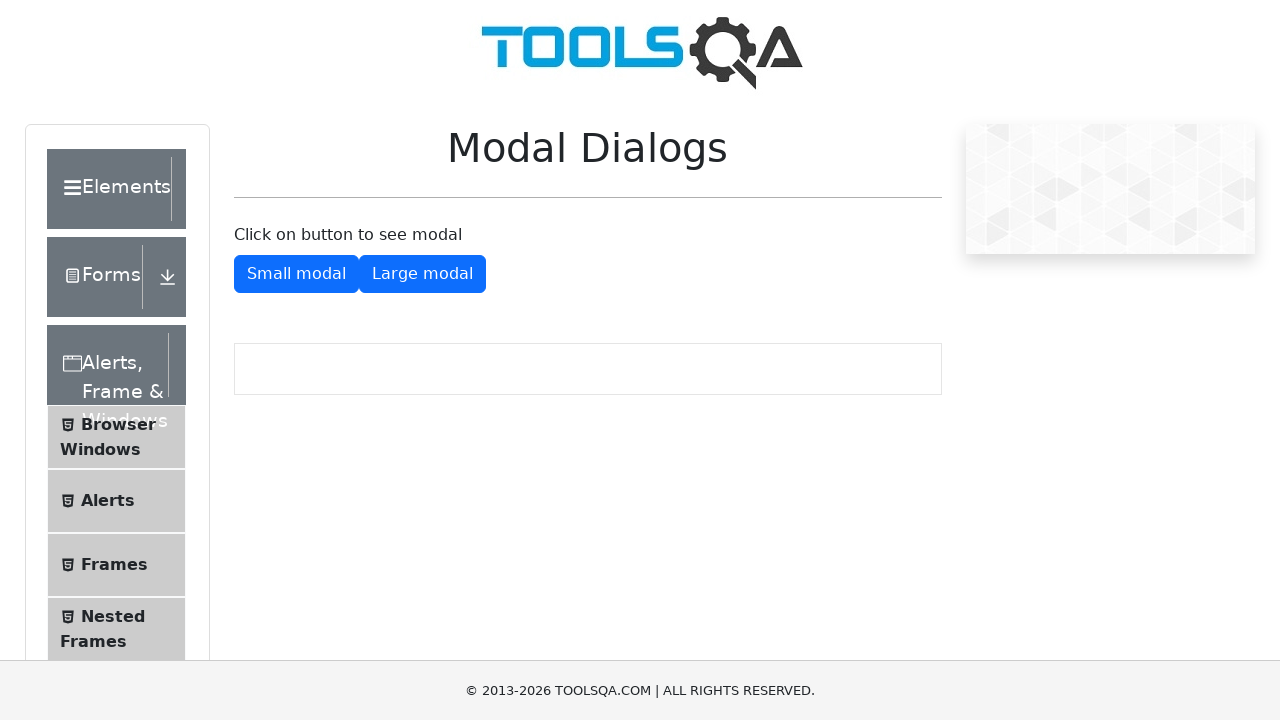

Clicked button to open large modal dialog at (422, 274) on #showLargeModal
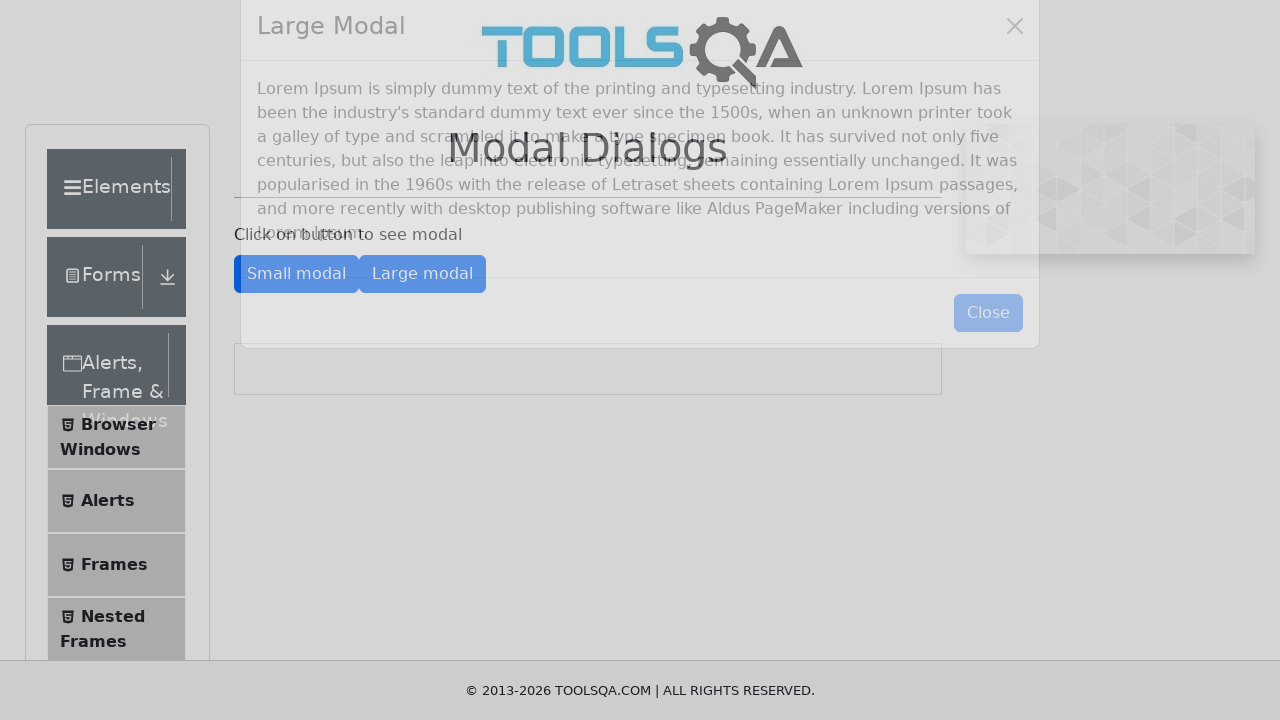

Large modal content appeared
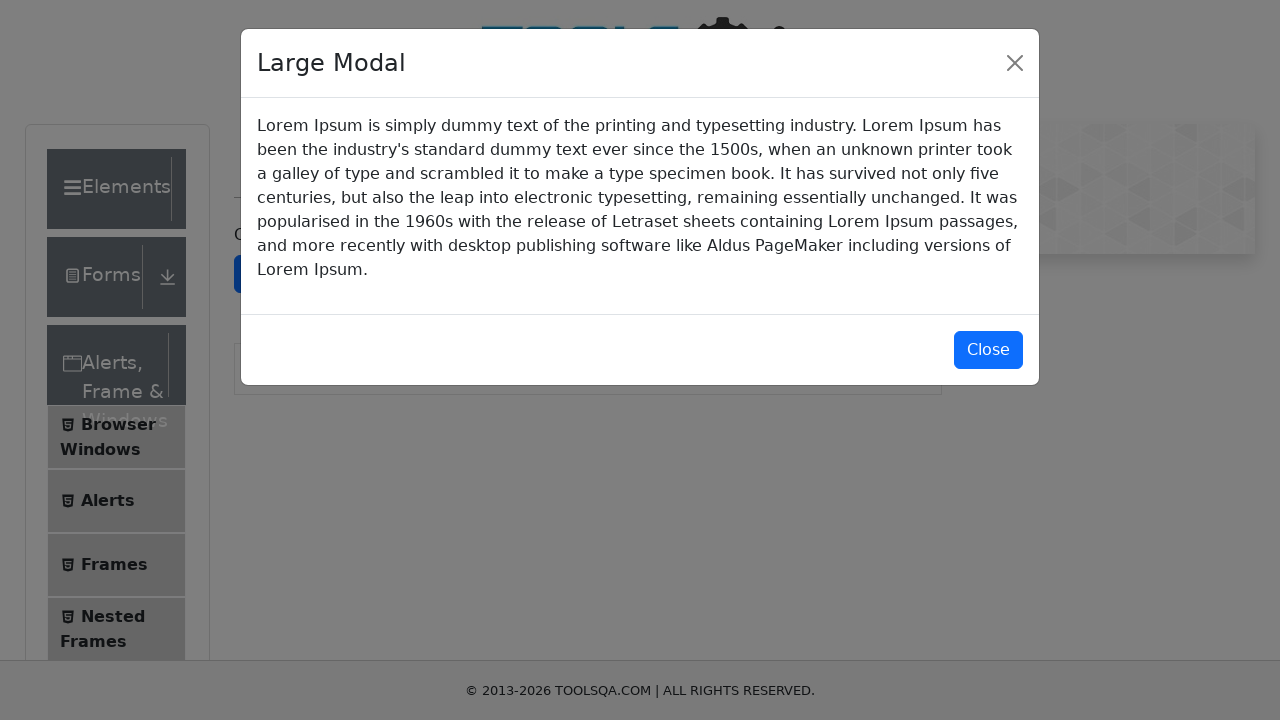

Retrieved text content from large modal body
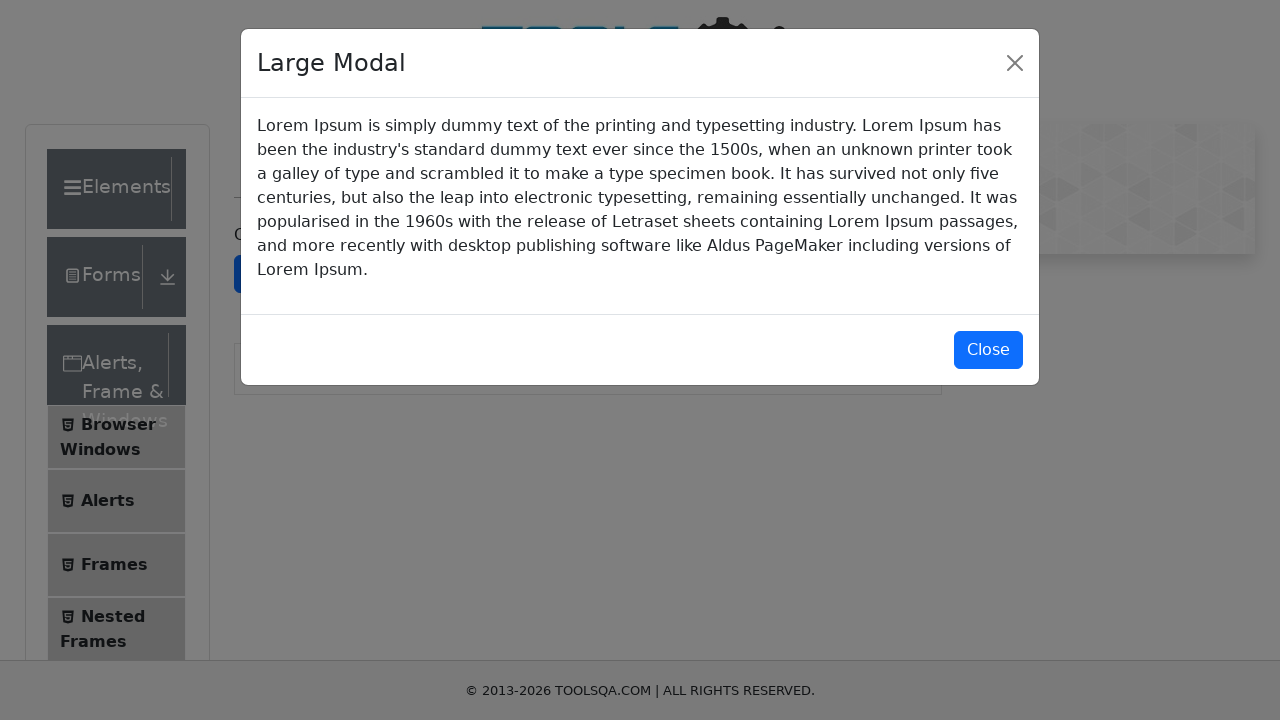

Verified large modal contains expected text 'Lorem Ipsum is simply dummy text'
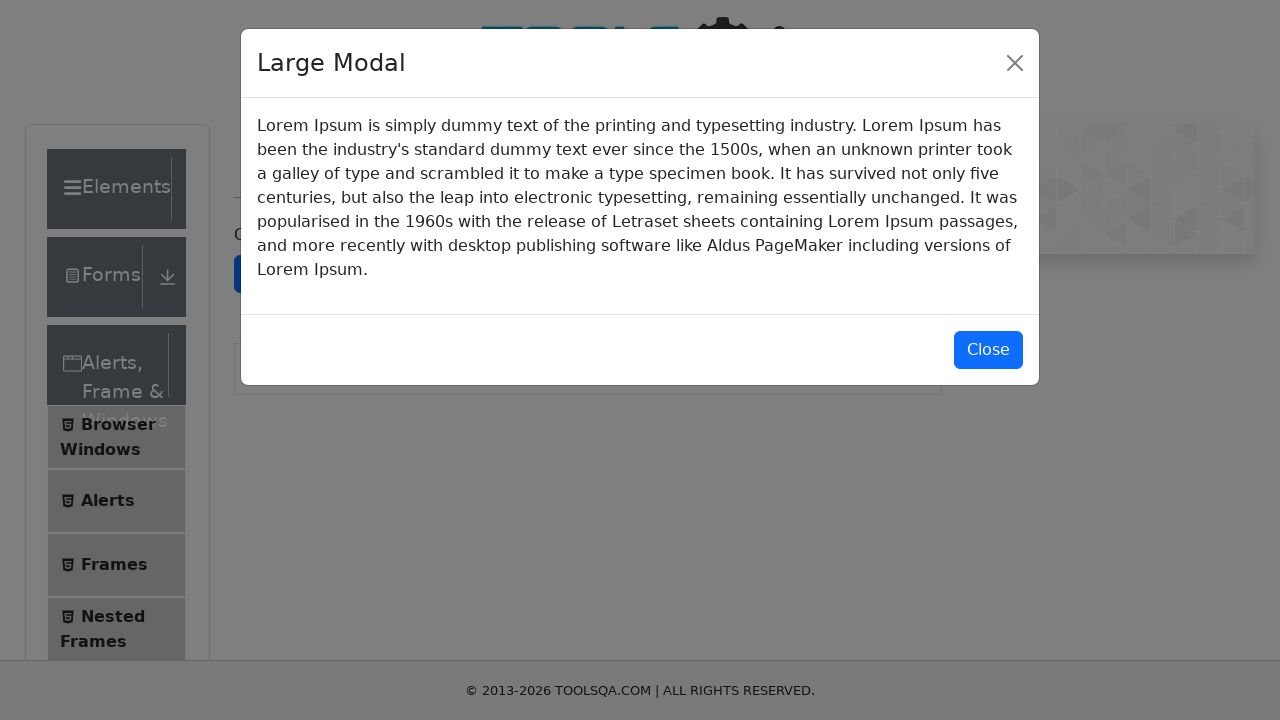

Clicked button to close large modal dialog at (988, 350) on #closeLargeModal
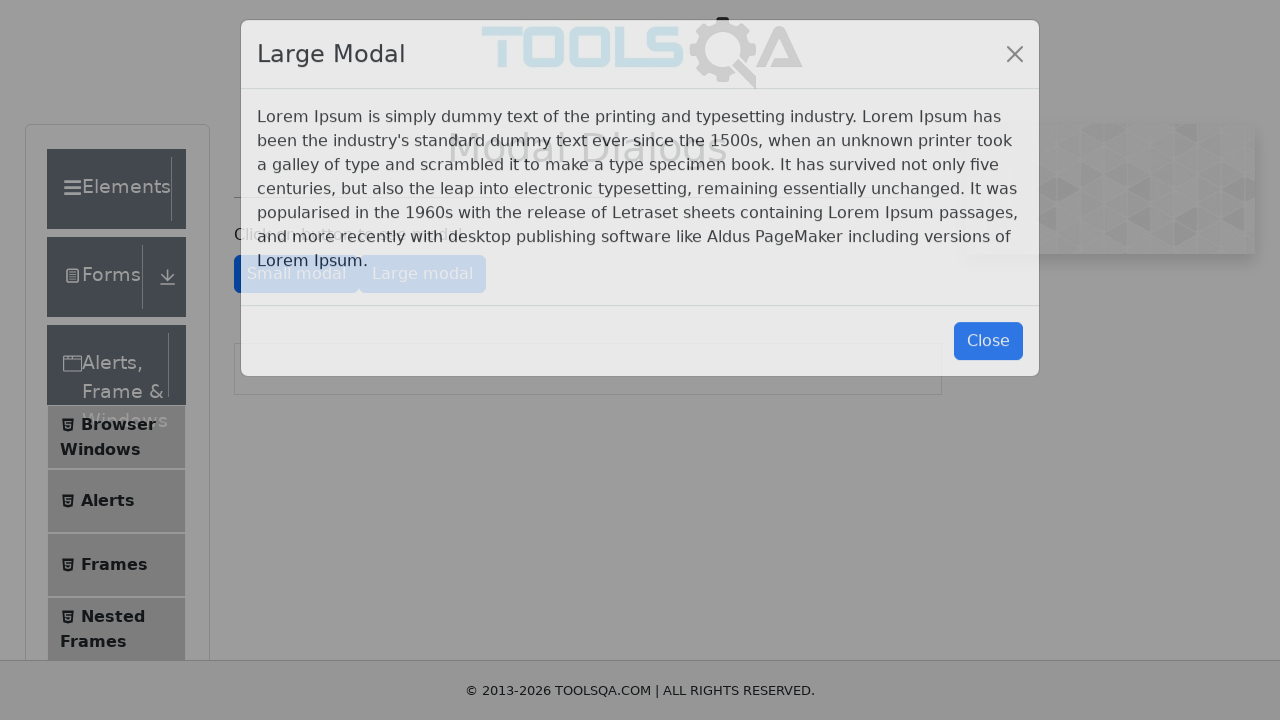

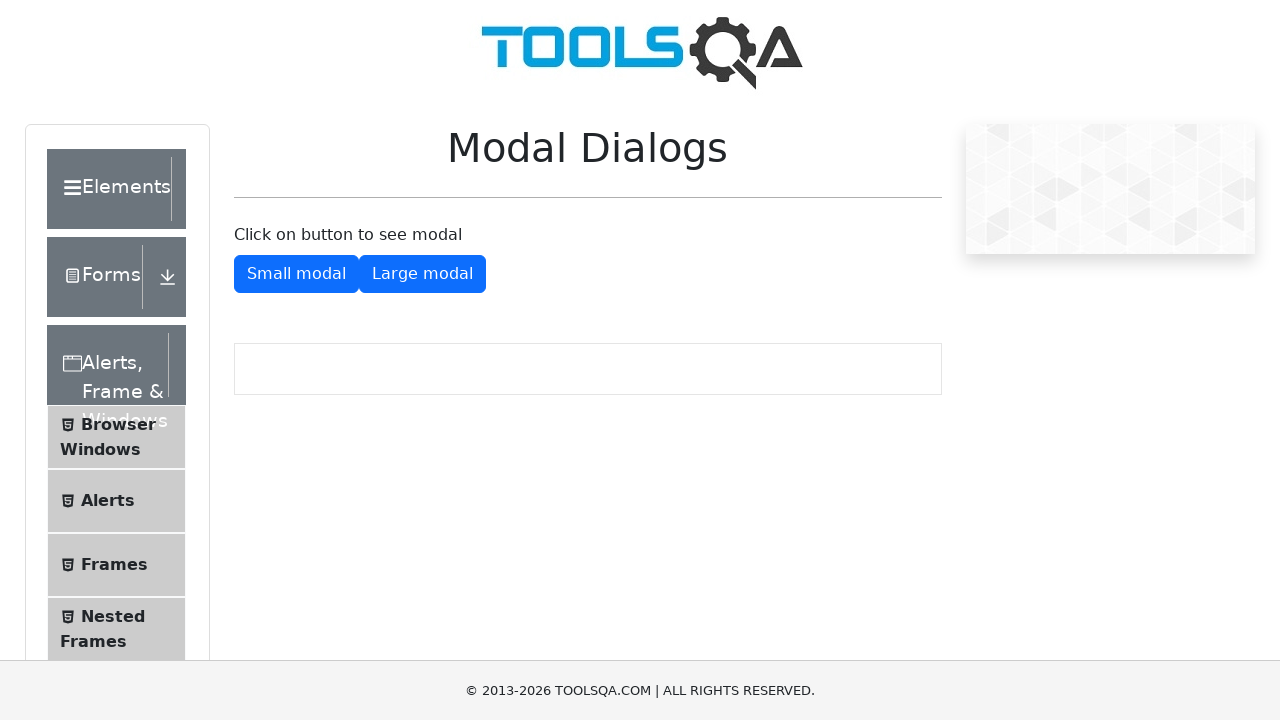